Tests page scrolling functionality by performing various scroll actions using keyboard keys to navigate up and down the page

Starting URL: https://techproeducation.com

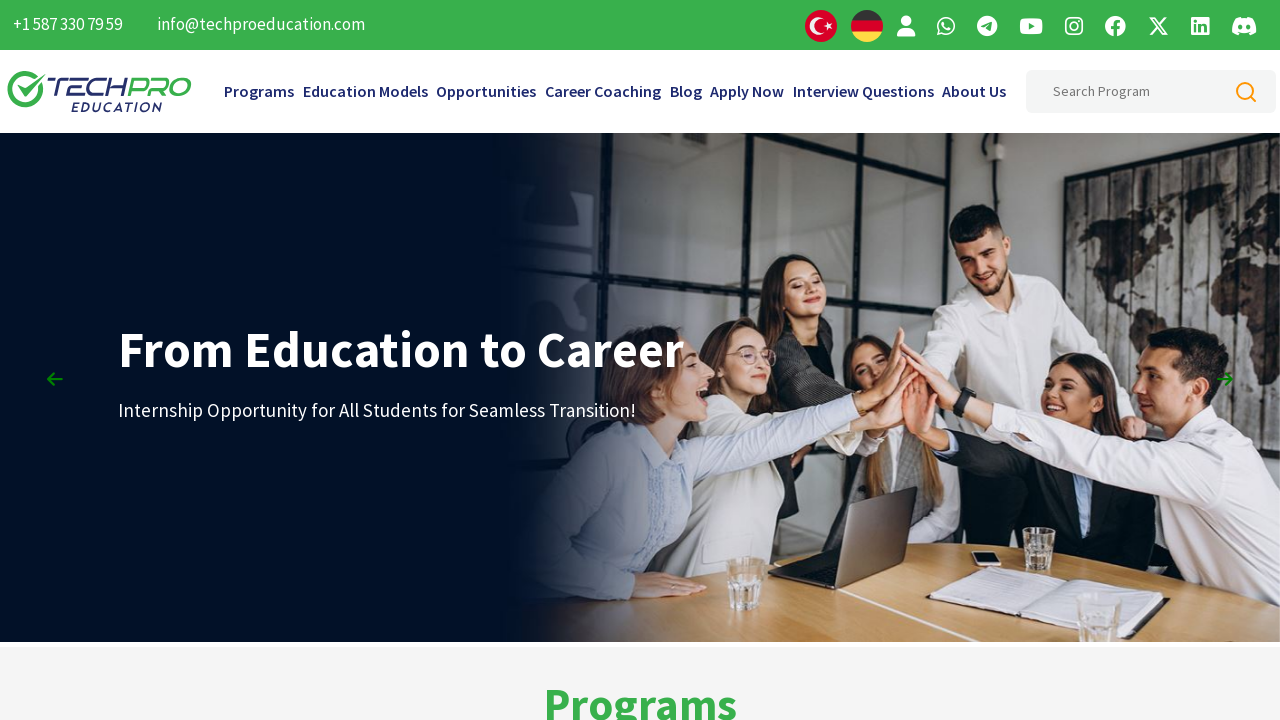

Pressed PageDown to scroll down the page
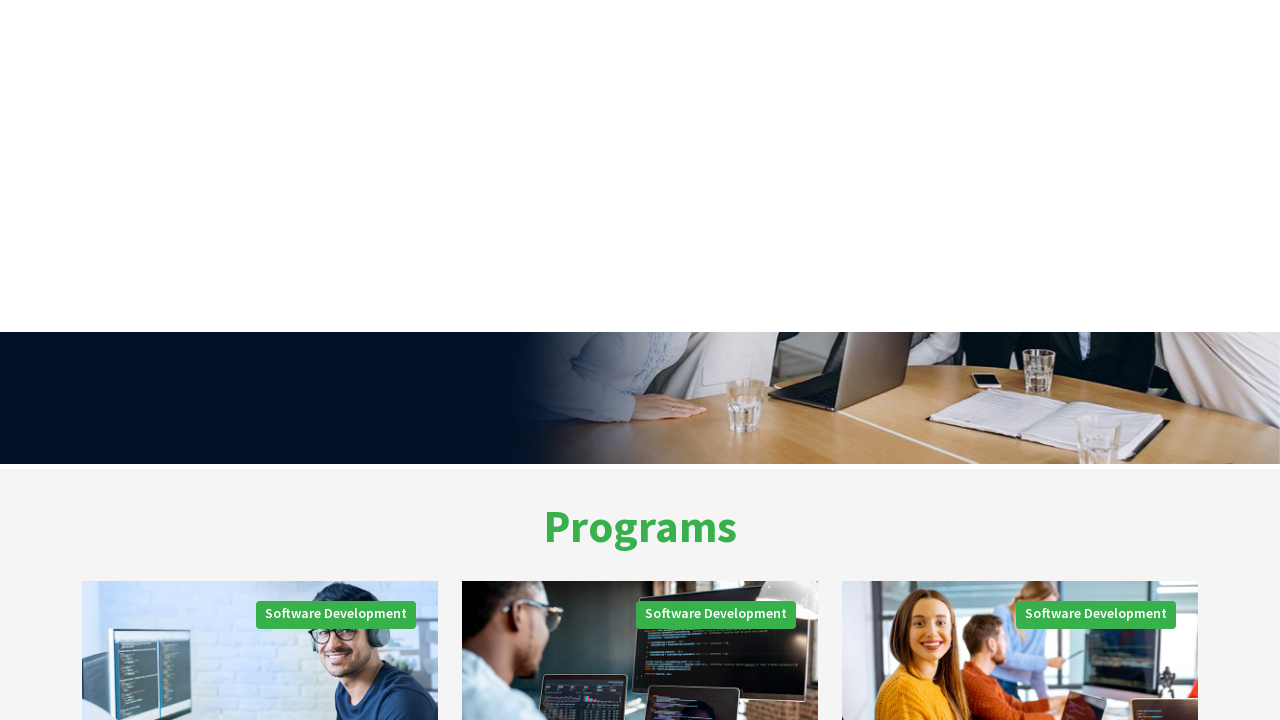

Waited 2 seconds after first PageDown
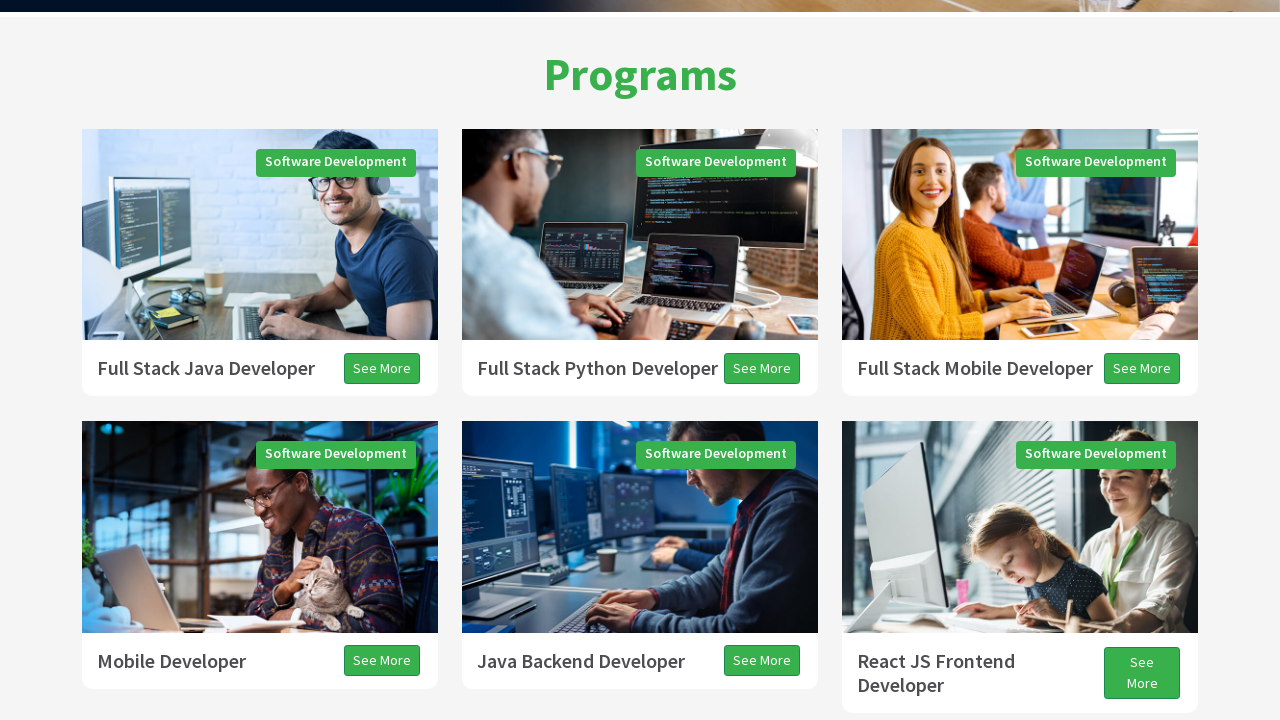

Pressed PageDown again to continue scrolling down
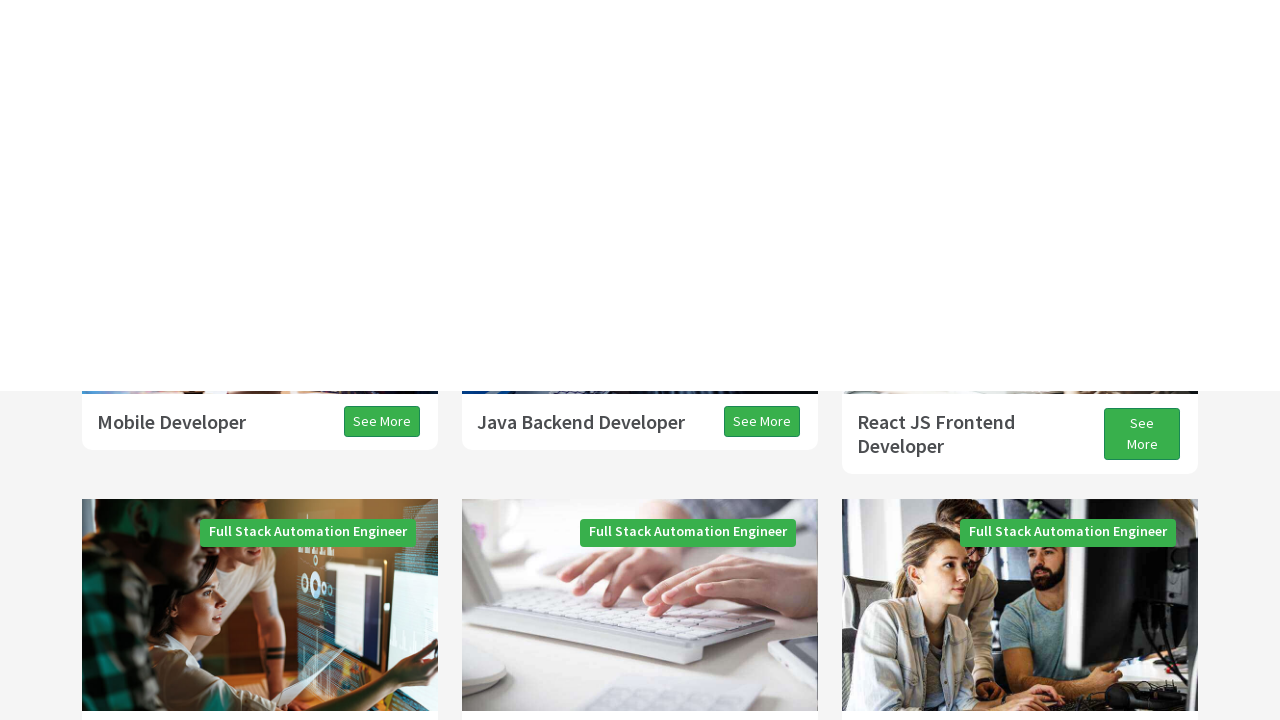

Waited 2 seconds after second PageDown
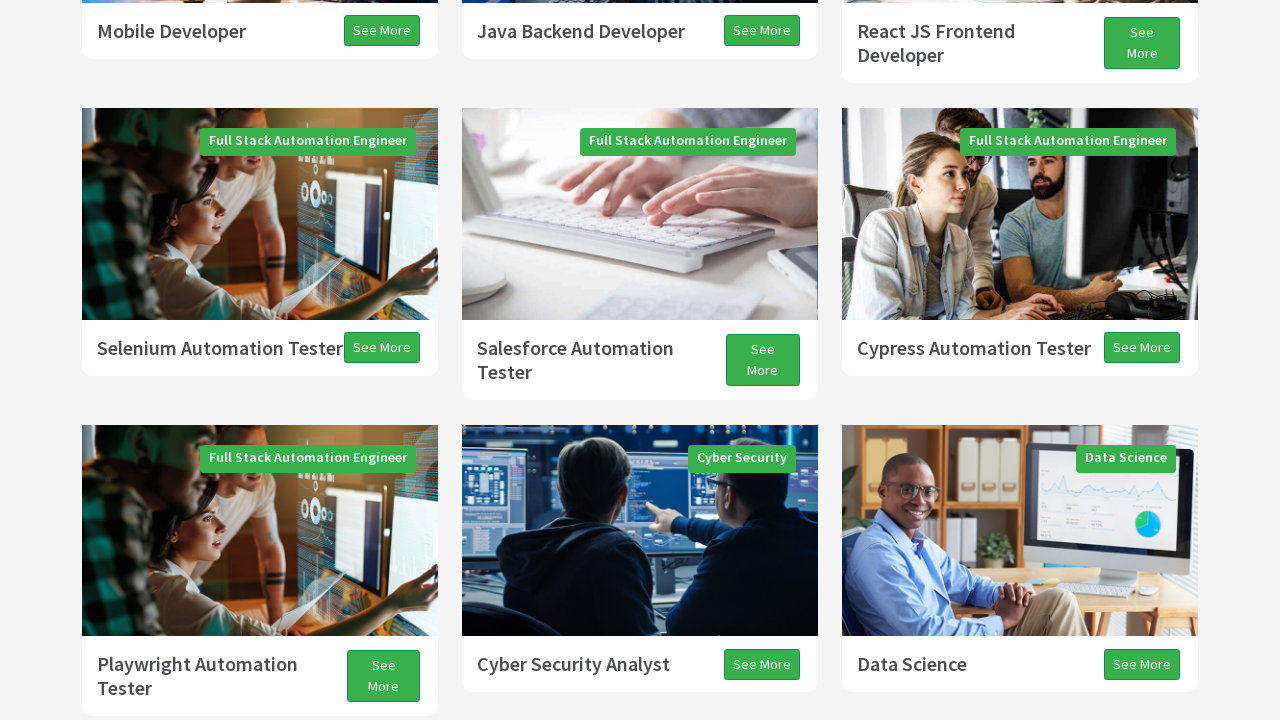

Pressed PageDown (third time)
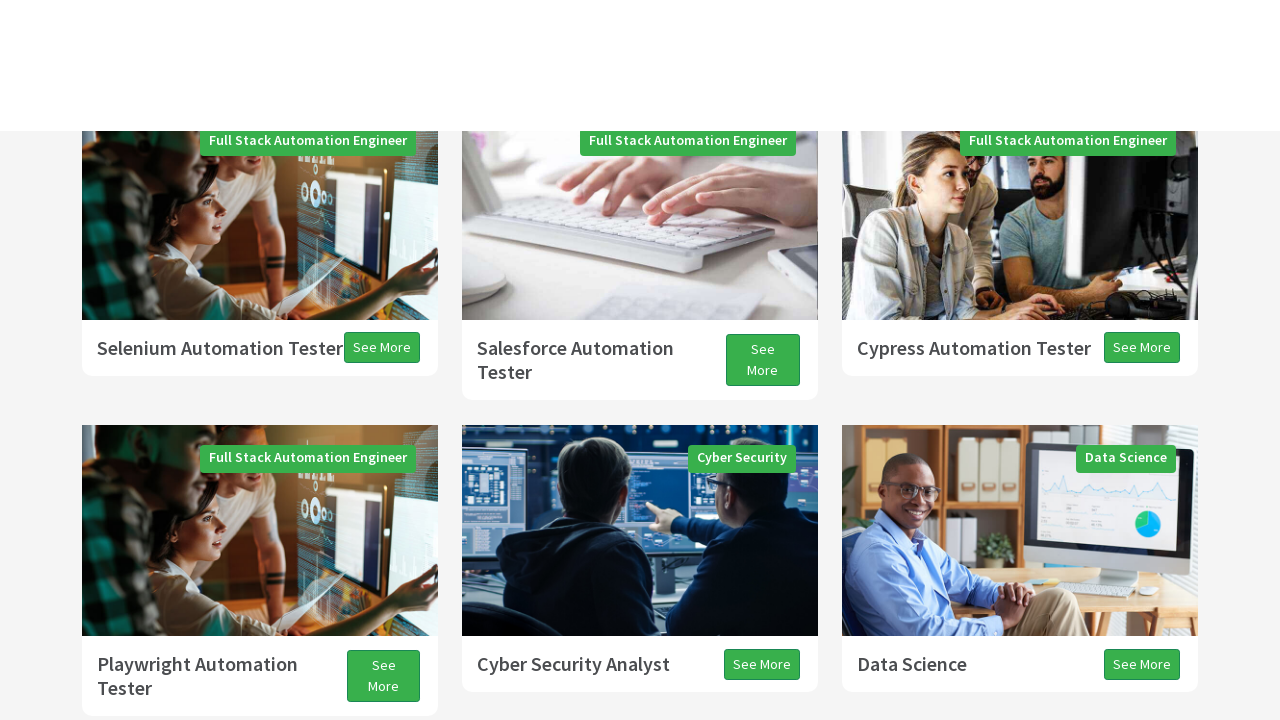

Pressed PageDown (fourth time)
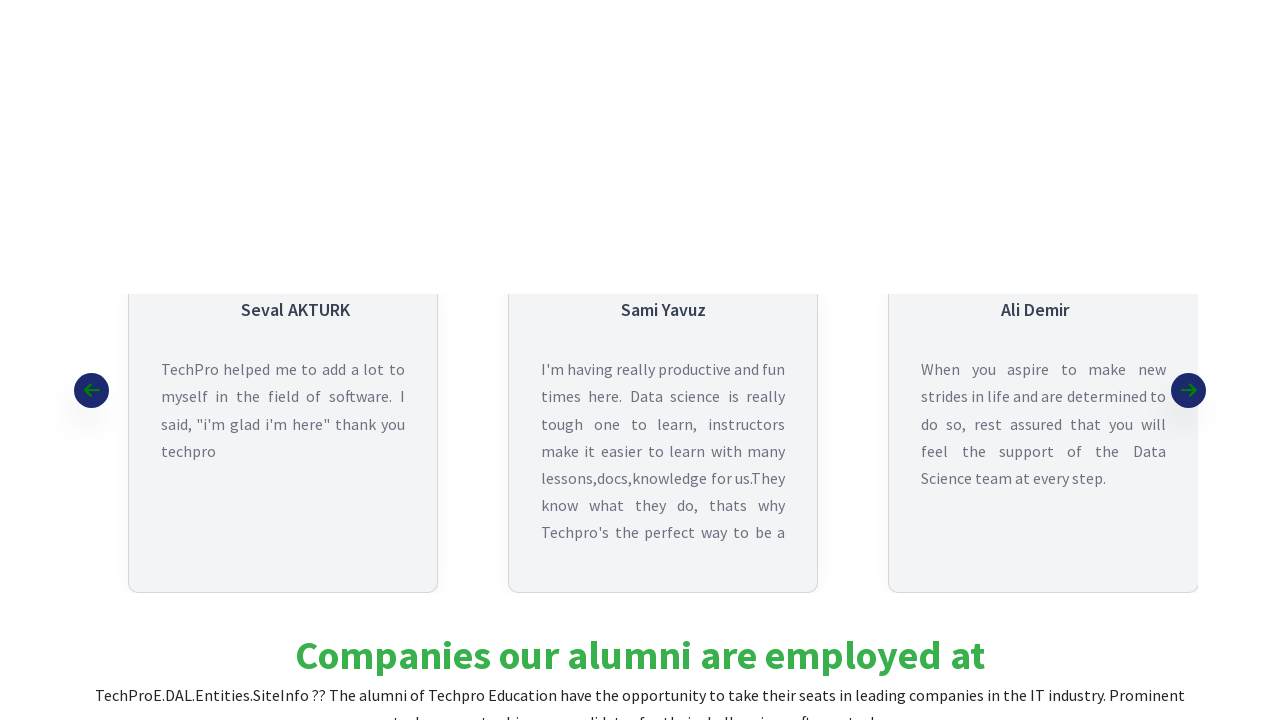

Pressed PageDown (fifth time)
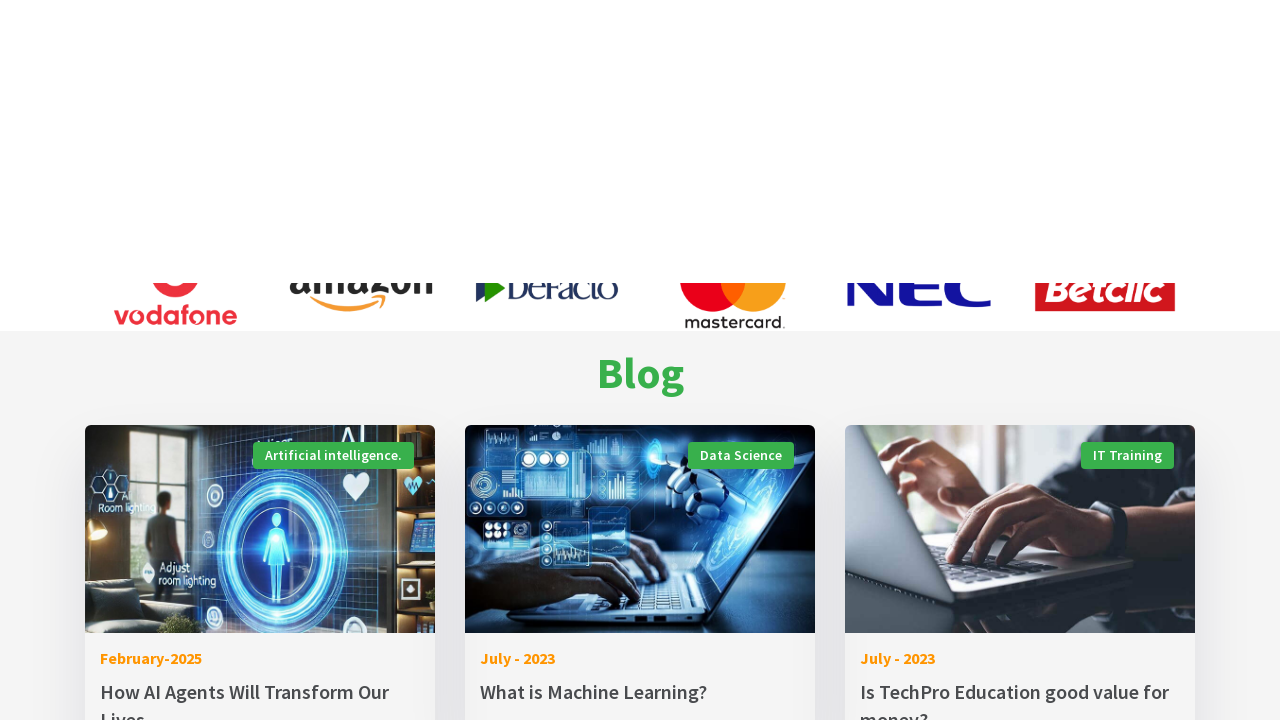

Waited 2 seconds after multiple PageDown presses
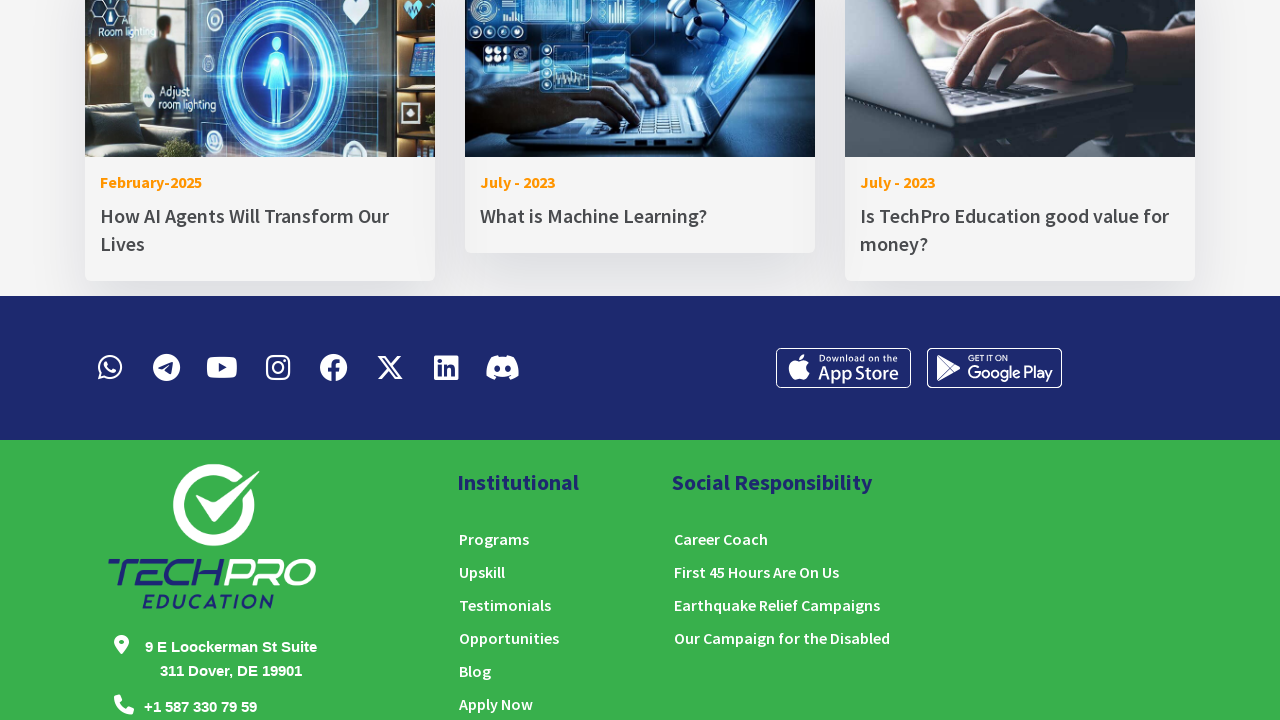

Pressed ArrowDown to scroll down slightly
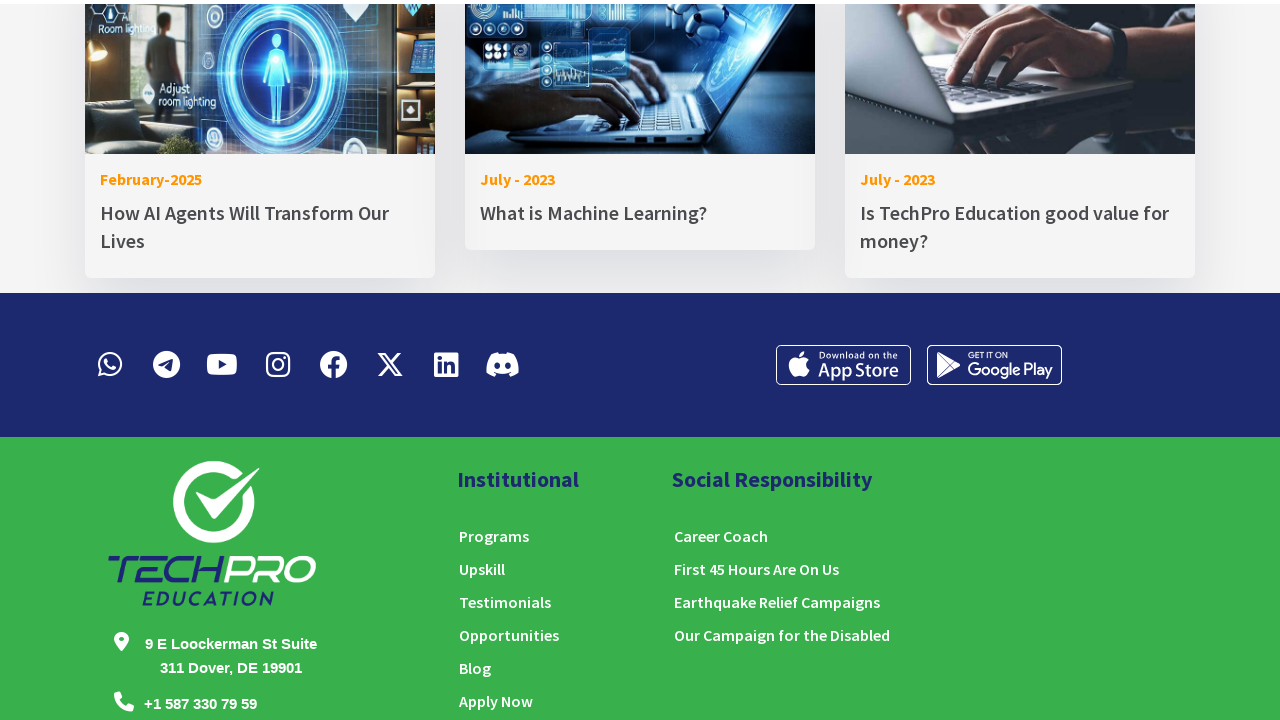

Pressed ArrowUp to scroll up slightly
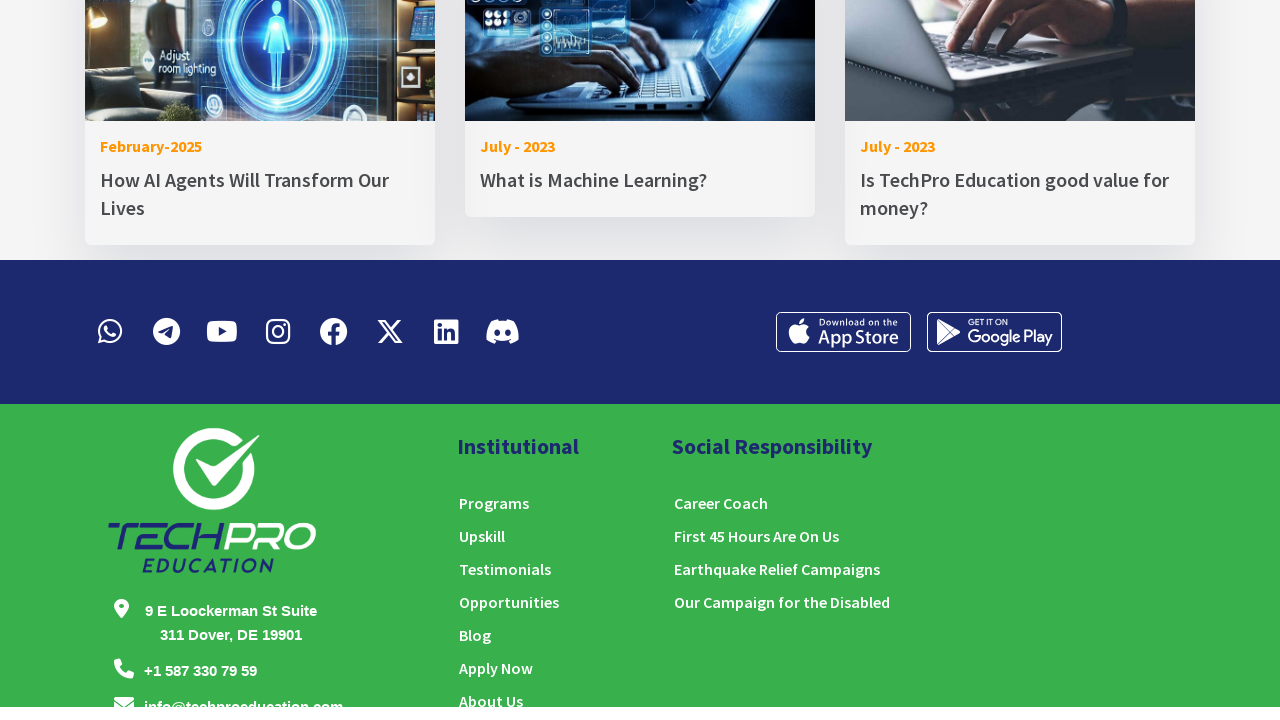

Pressed PageUp to scroll up the page
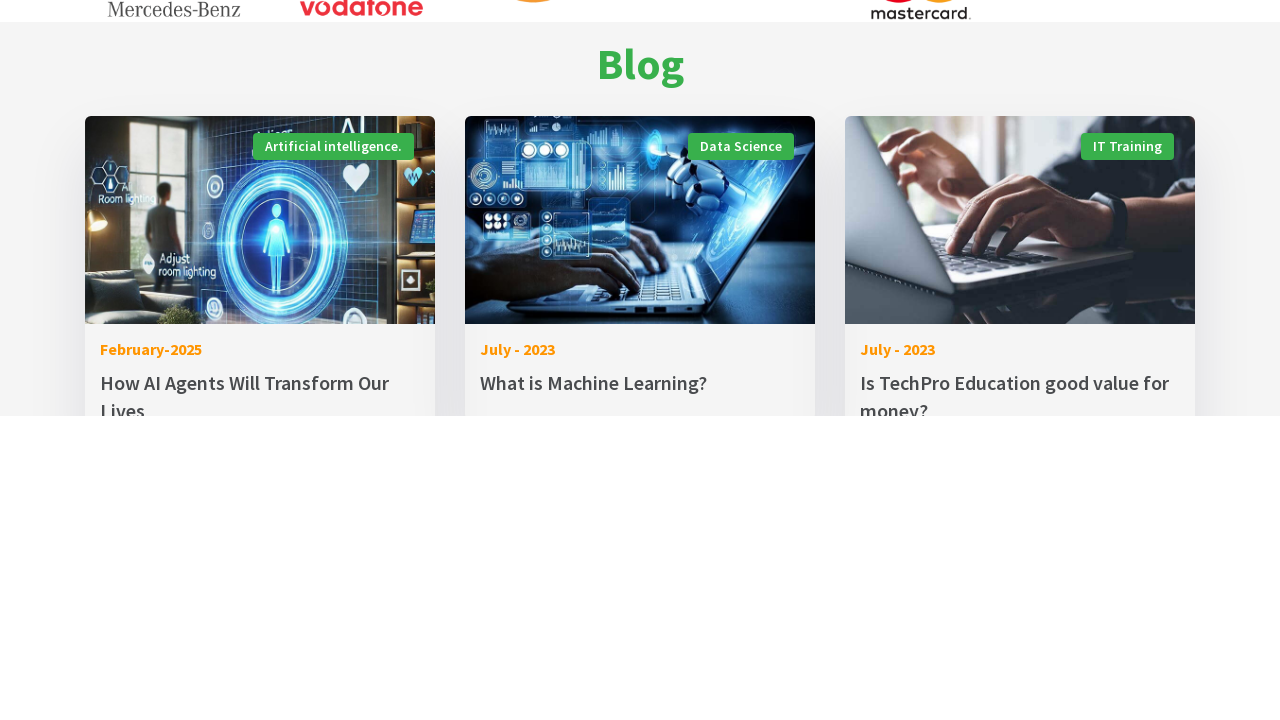

Waited 2 seconds after first PageUp
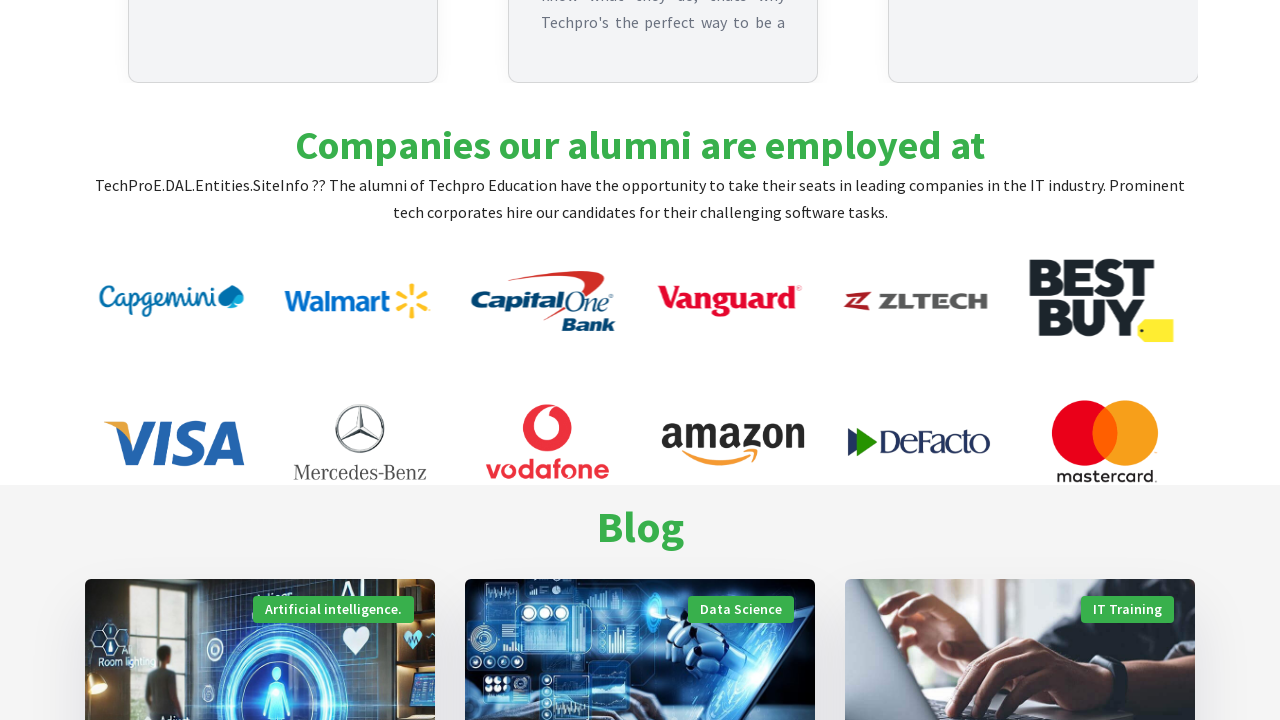

Pressed PageUp again to continue scrolling up
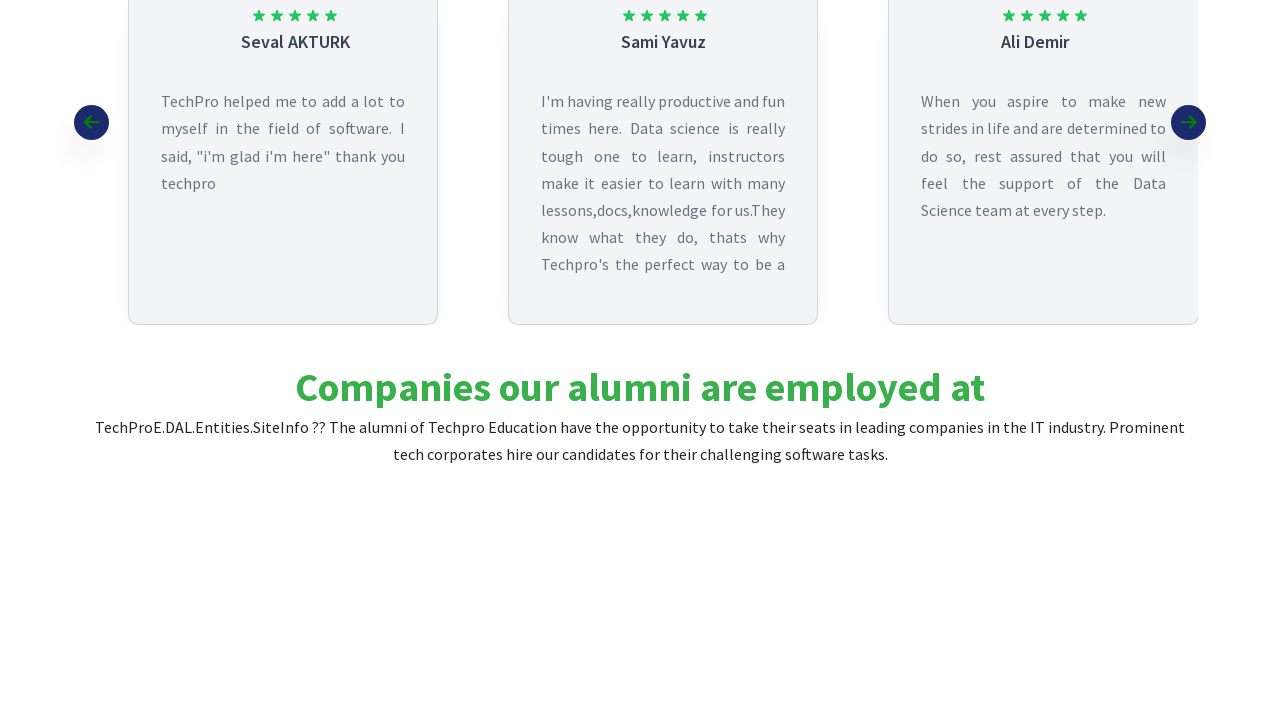

Waited 2 seconds after second PageUp
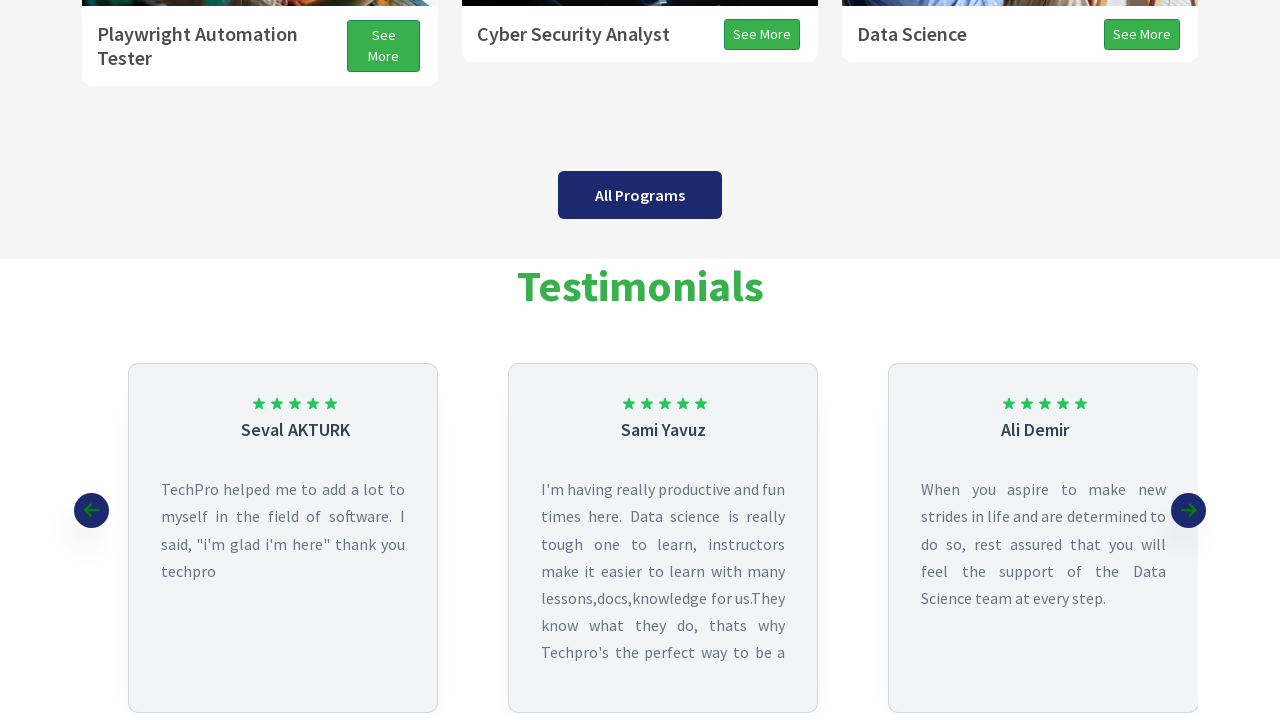

Pressed ArrowDown to scroll down slightly
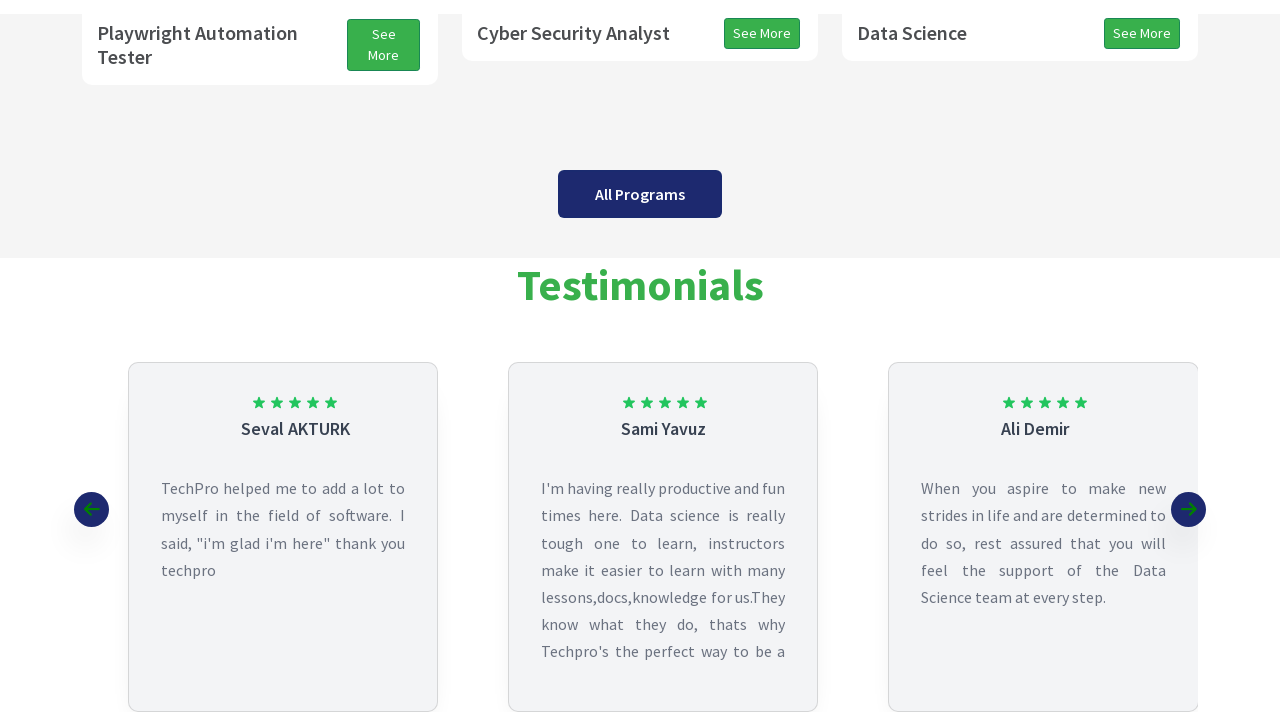

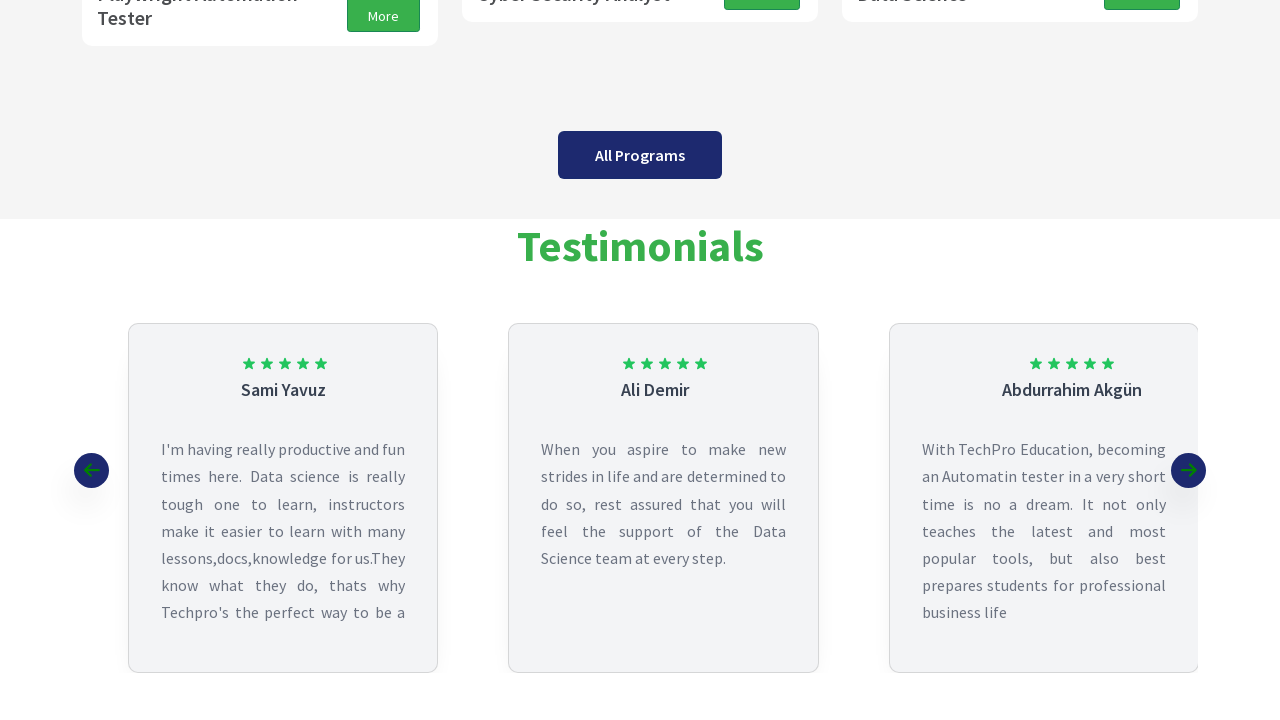